Opens the navigation menu and verifies there are exactly 16 schools listed (16th exists, 17th does not).

Starting URL: https://www.pitt.edu/

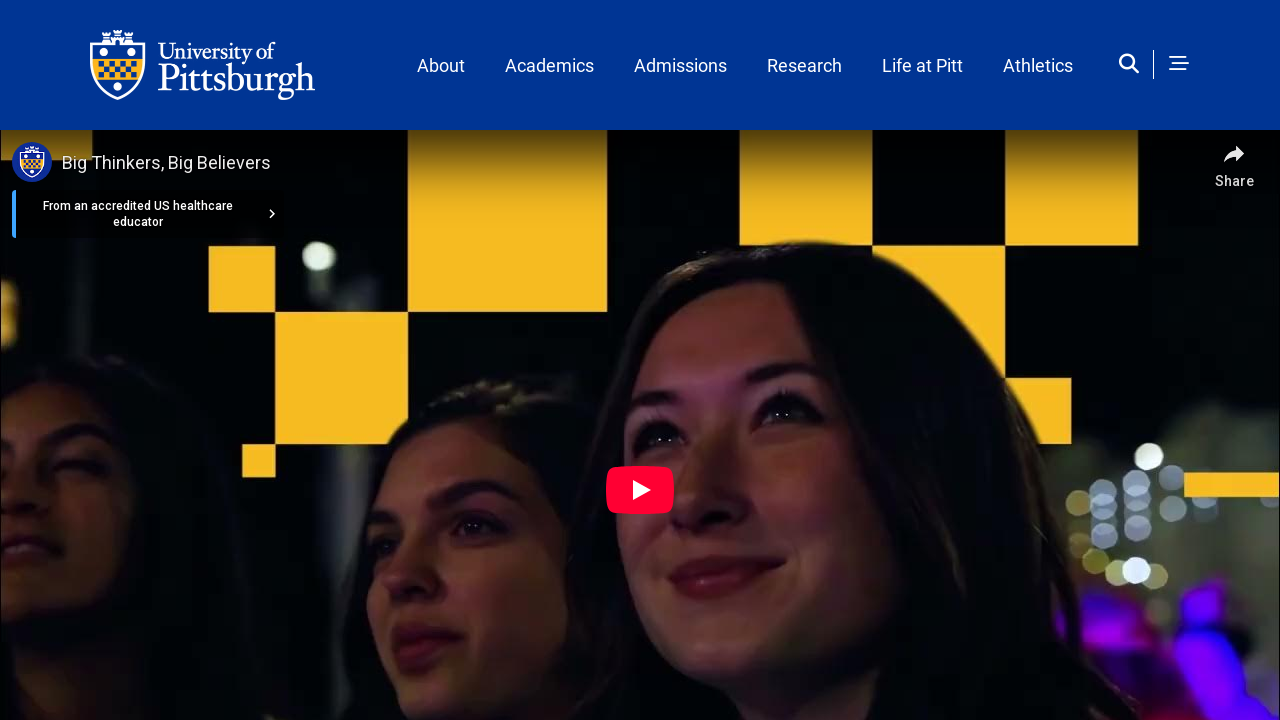

Clicked navigation trigger to open menu at (1179, 65) on .nav_content_trigger
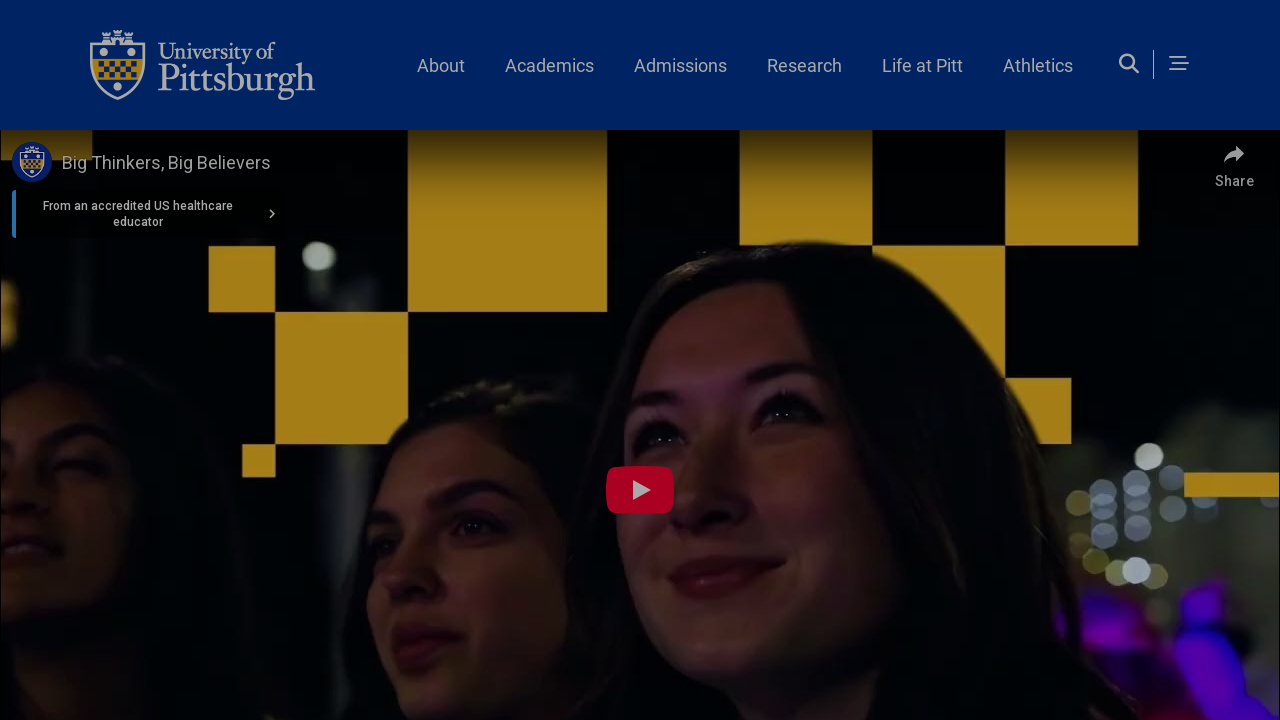

Navigation menu loaded and became visible
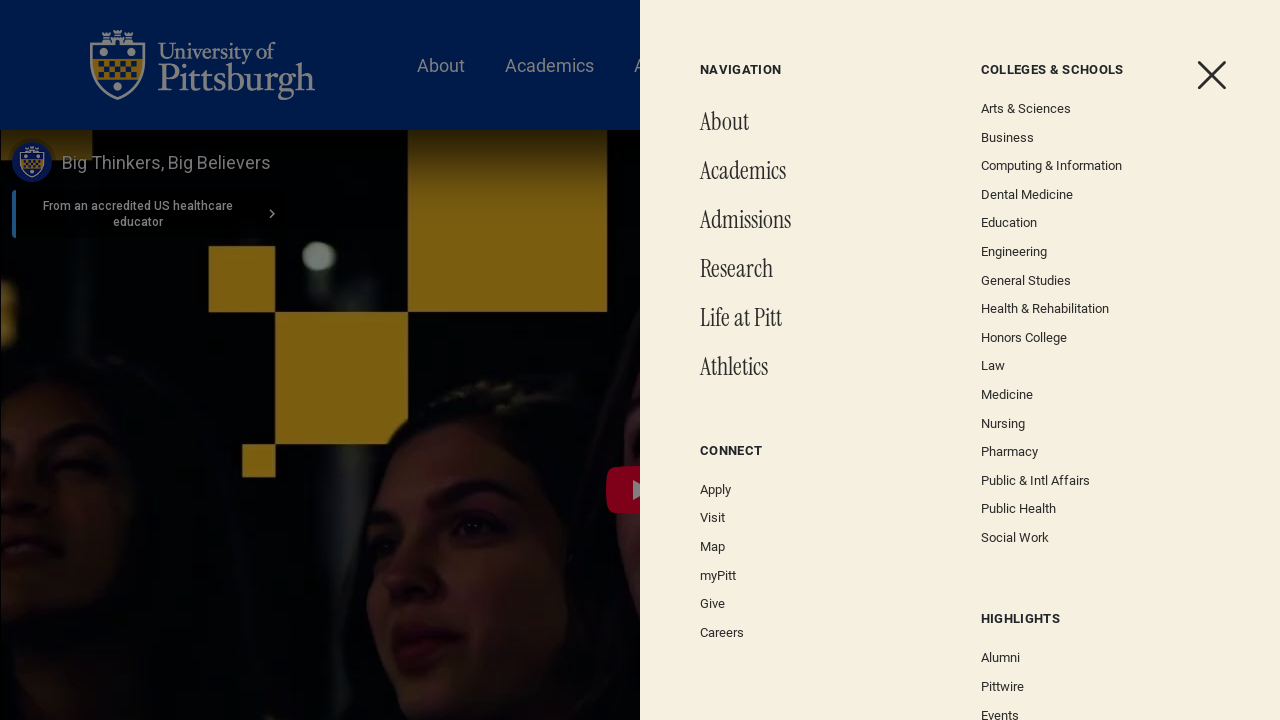

Located the 16th school item in the navigation menu
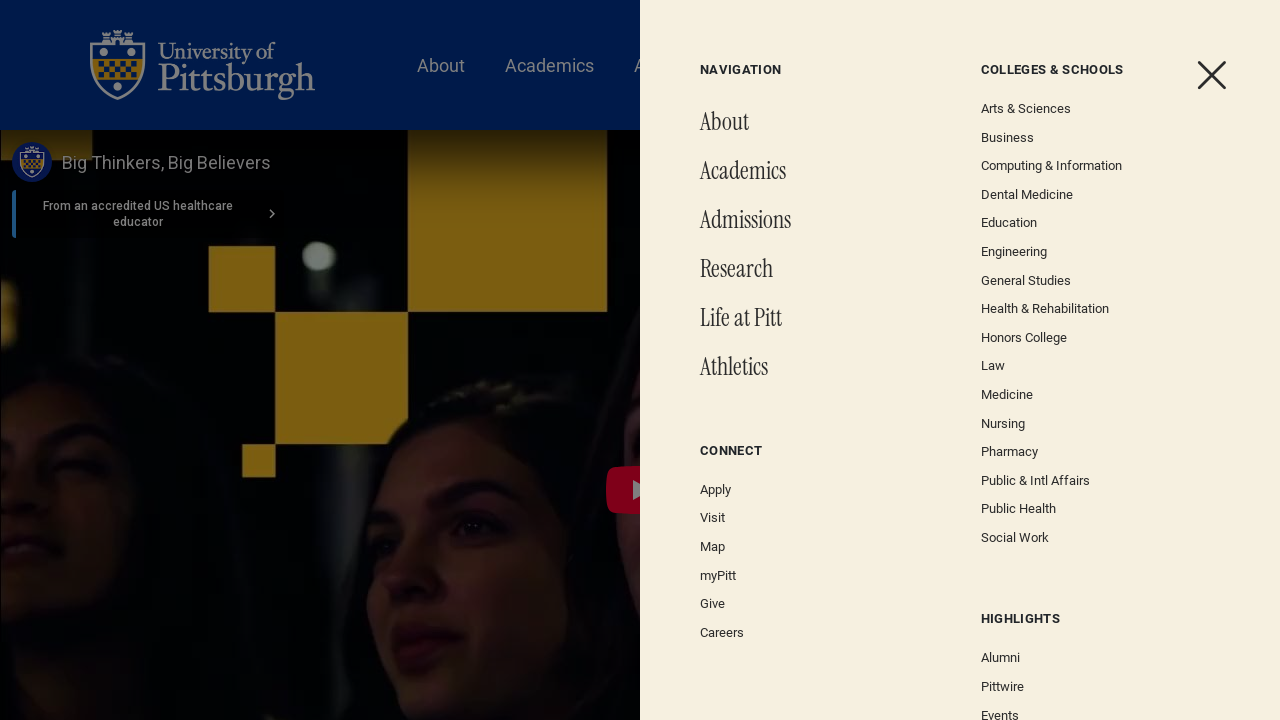

Verified that the 16th school item exists (assertion passed)
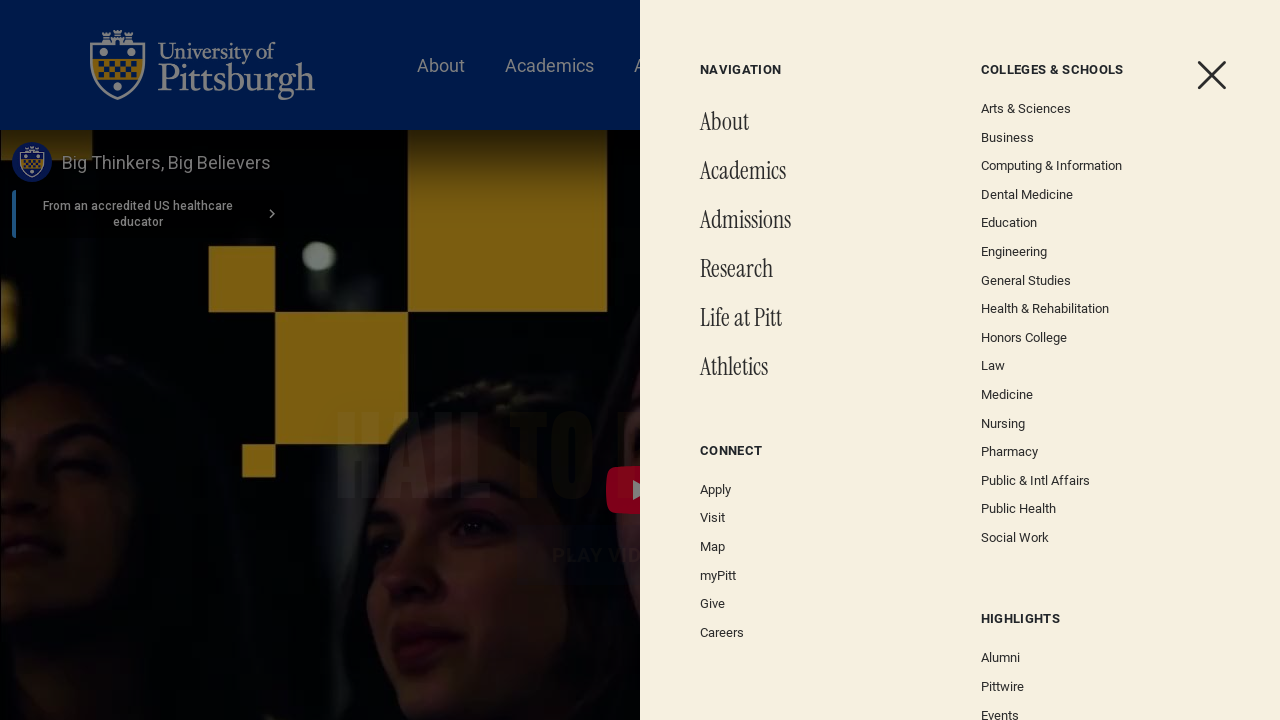

Located the 17th school item in the navigation menu
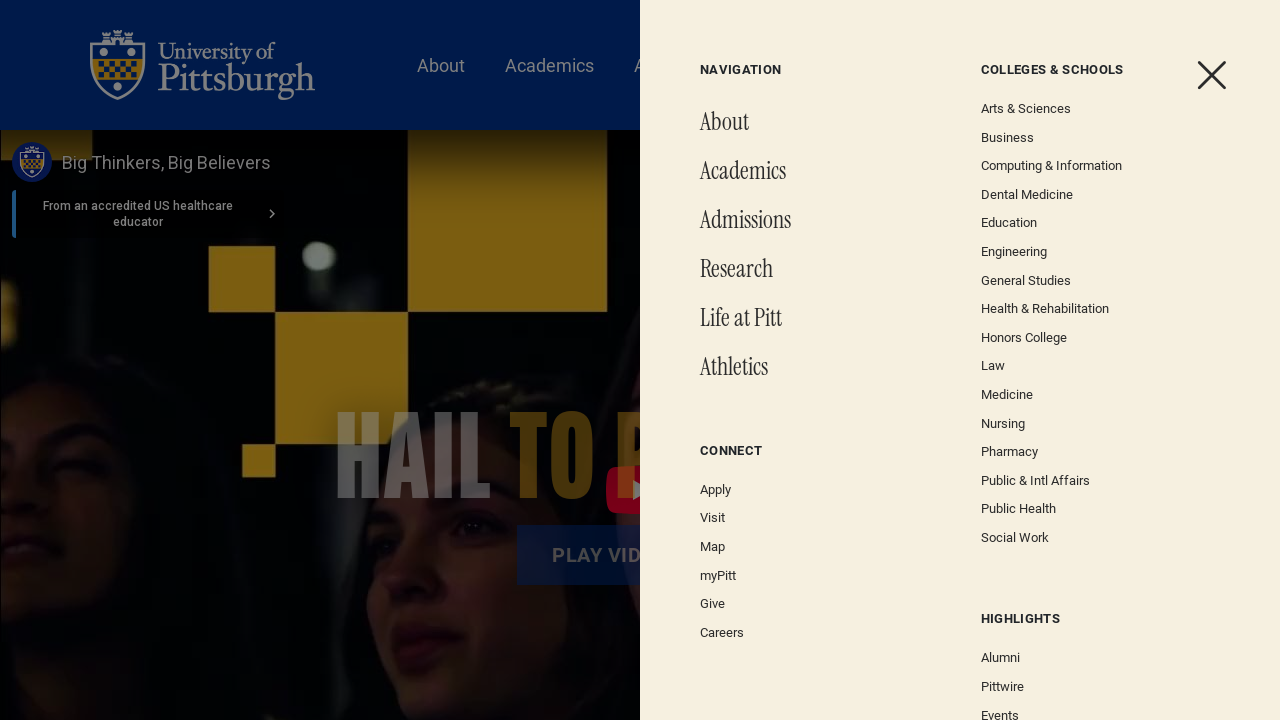

Verified that the 17th school item does not exist (assertion passed)
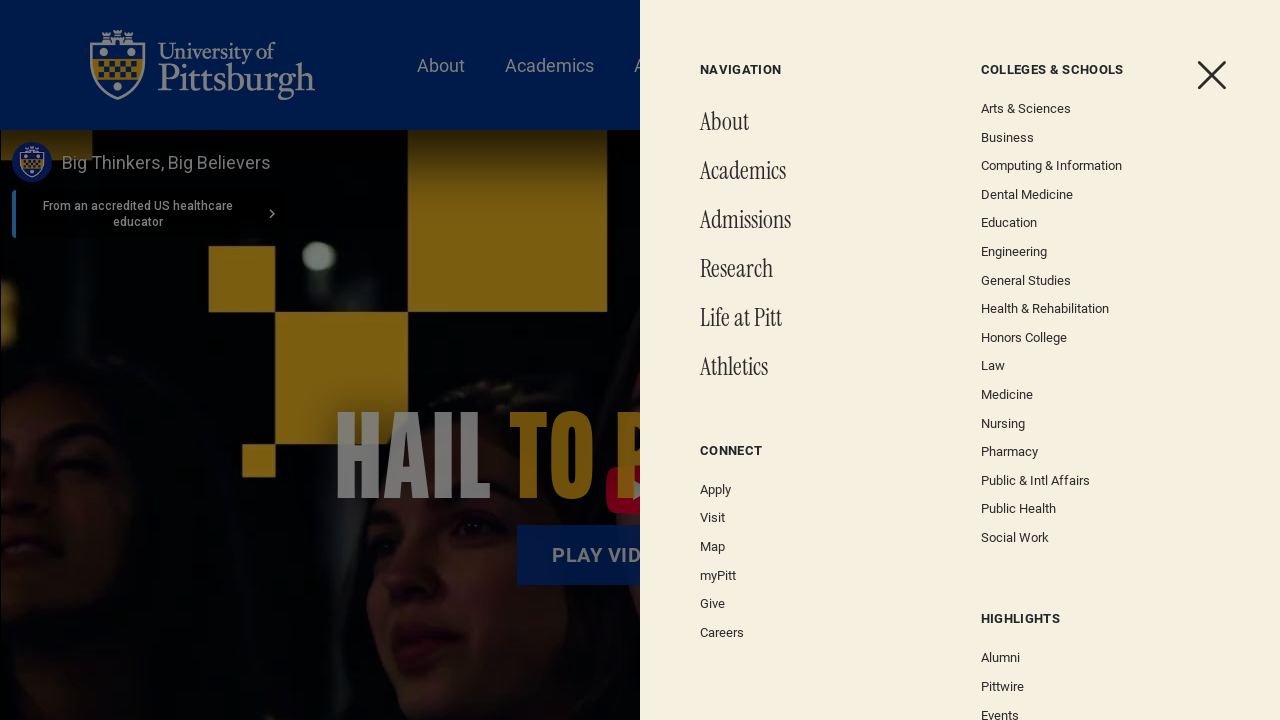

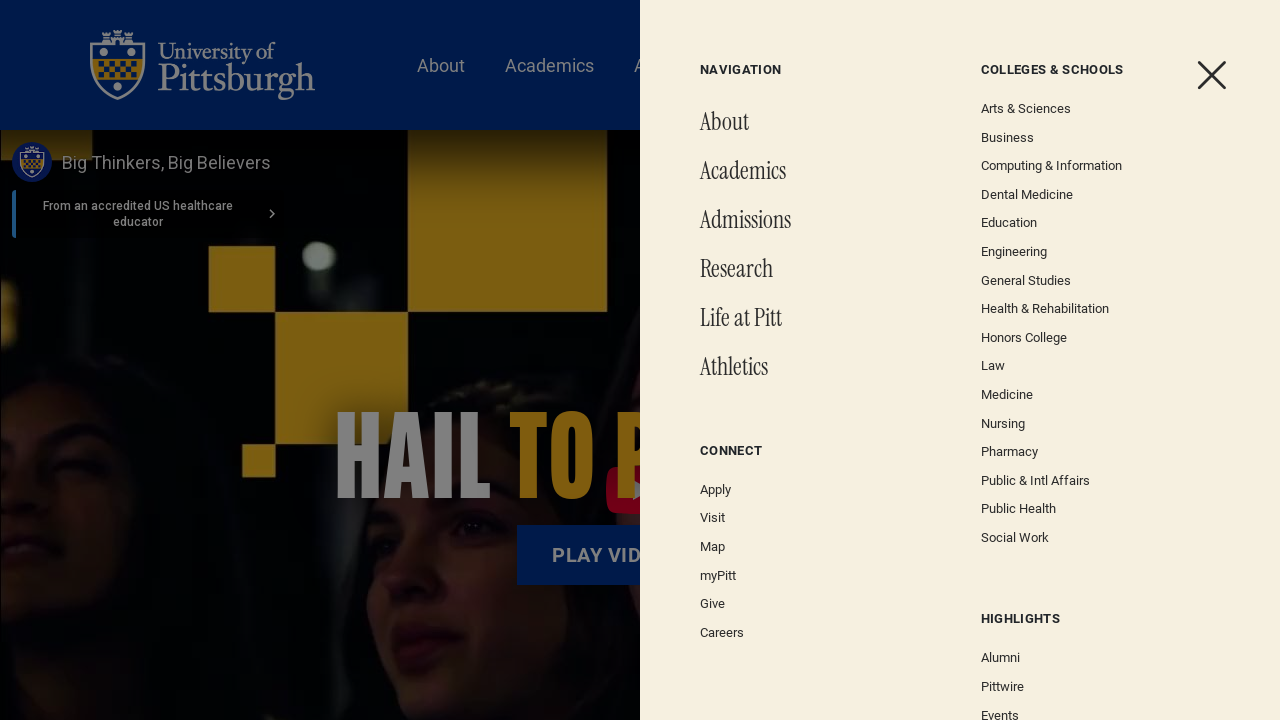